Tests that completed items are removed when Clear completed button is clicked

Starting URL: https://demo.playwright.dev/todomvc

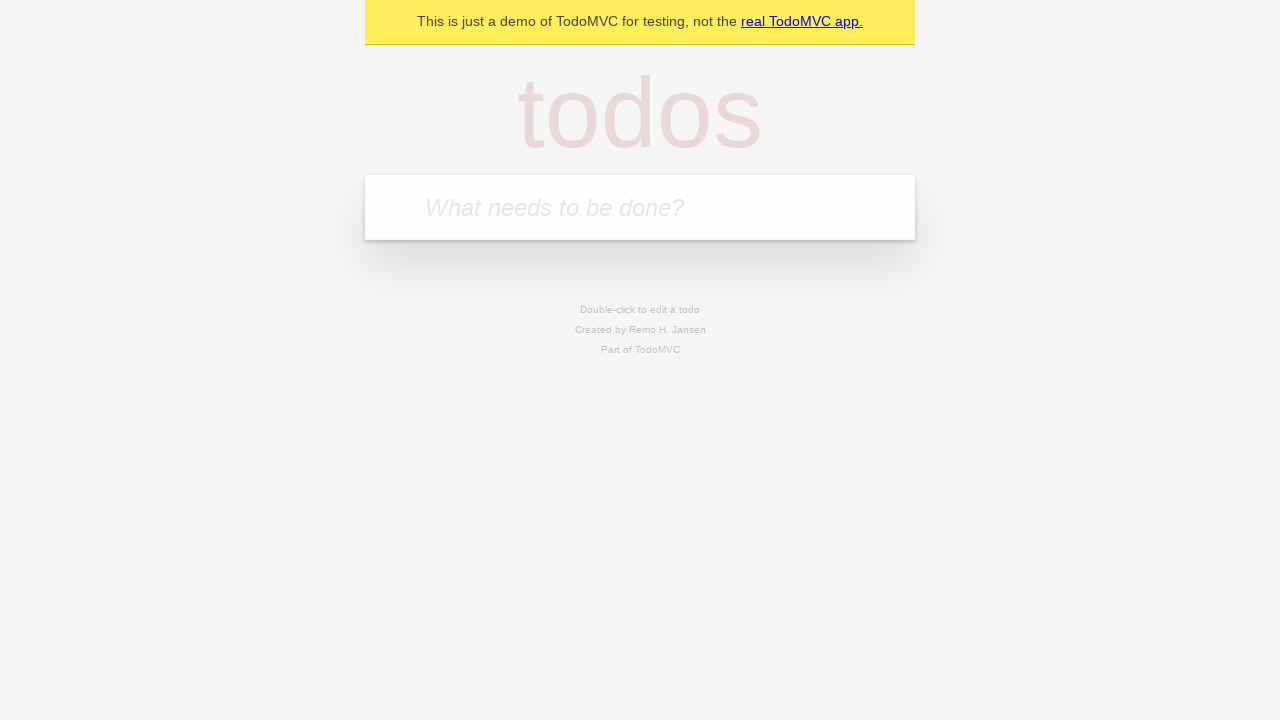

Filled todo input with 'buy some cheese' on internal:attr=[placeholder="What needs to be done?"i]
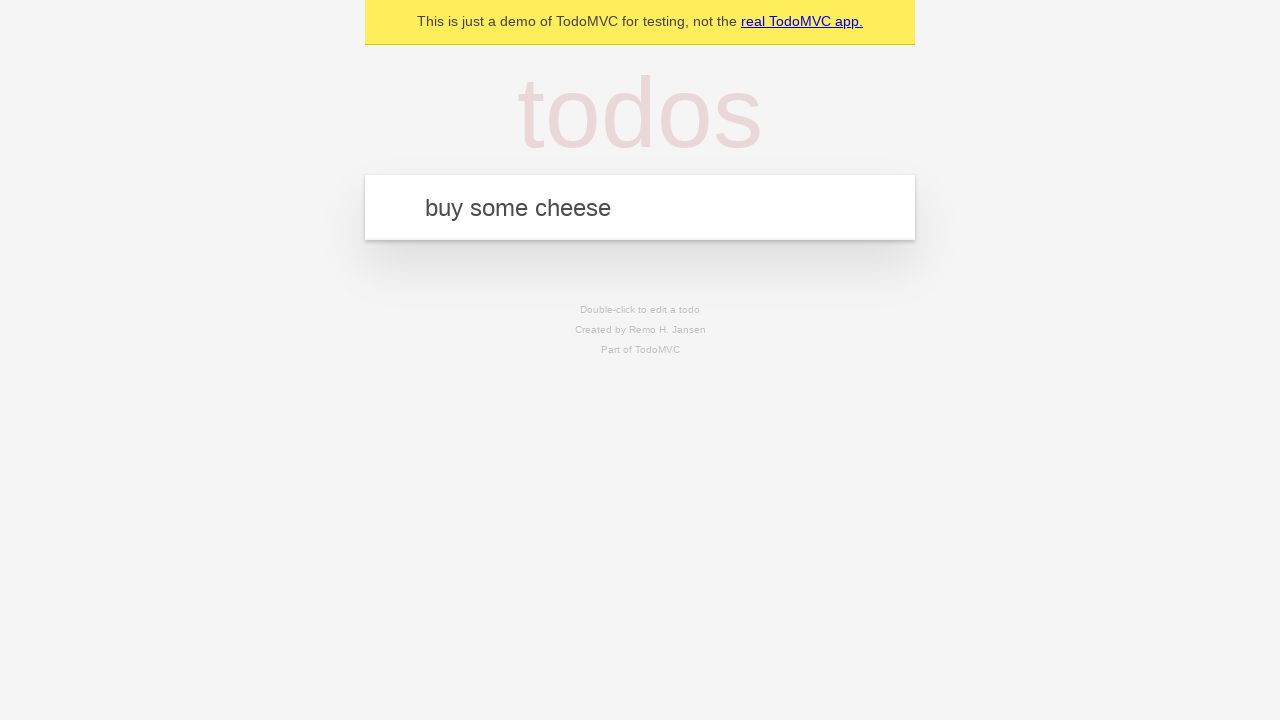

Pressed Enter to add first todo item on internal:attr=[placeholder="What needs to be done?"i]
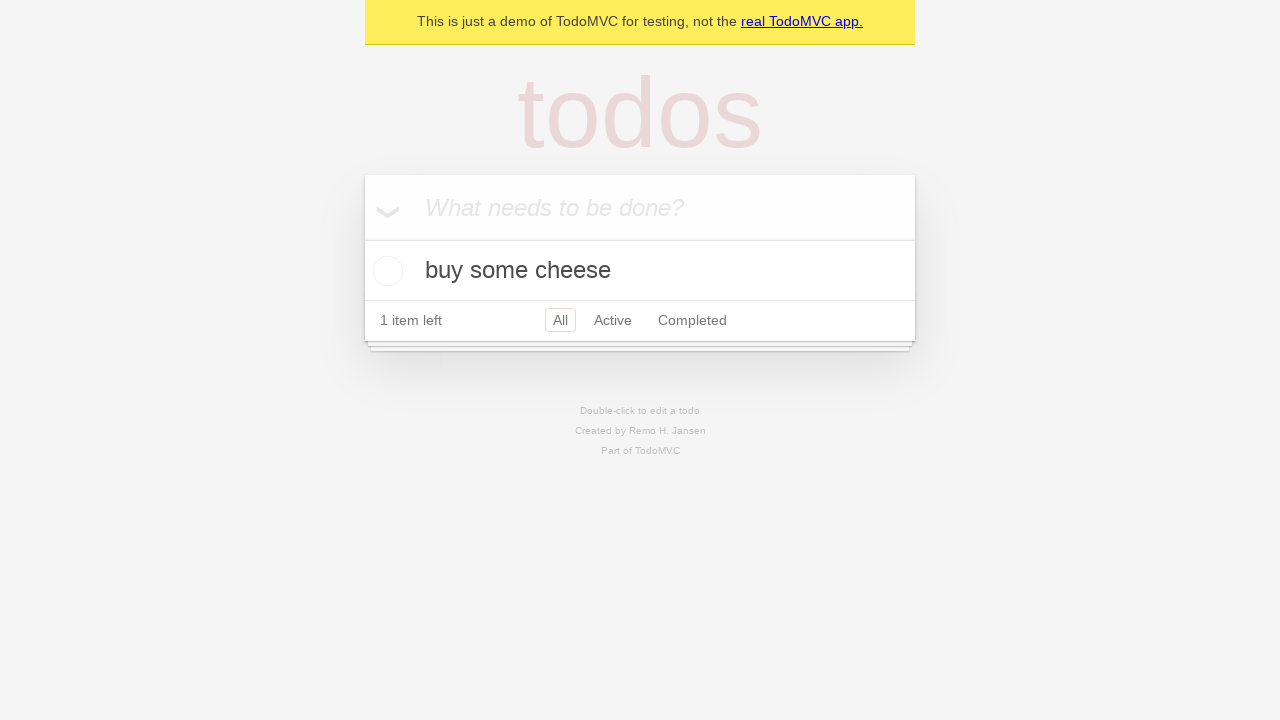

Filled todo input with 'feed the cat' on internal:attr=[placeholder="What needs to be done?"i]
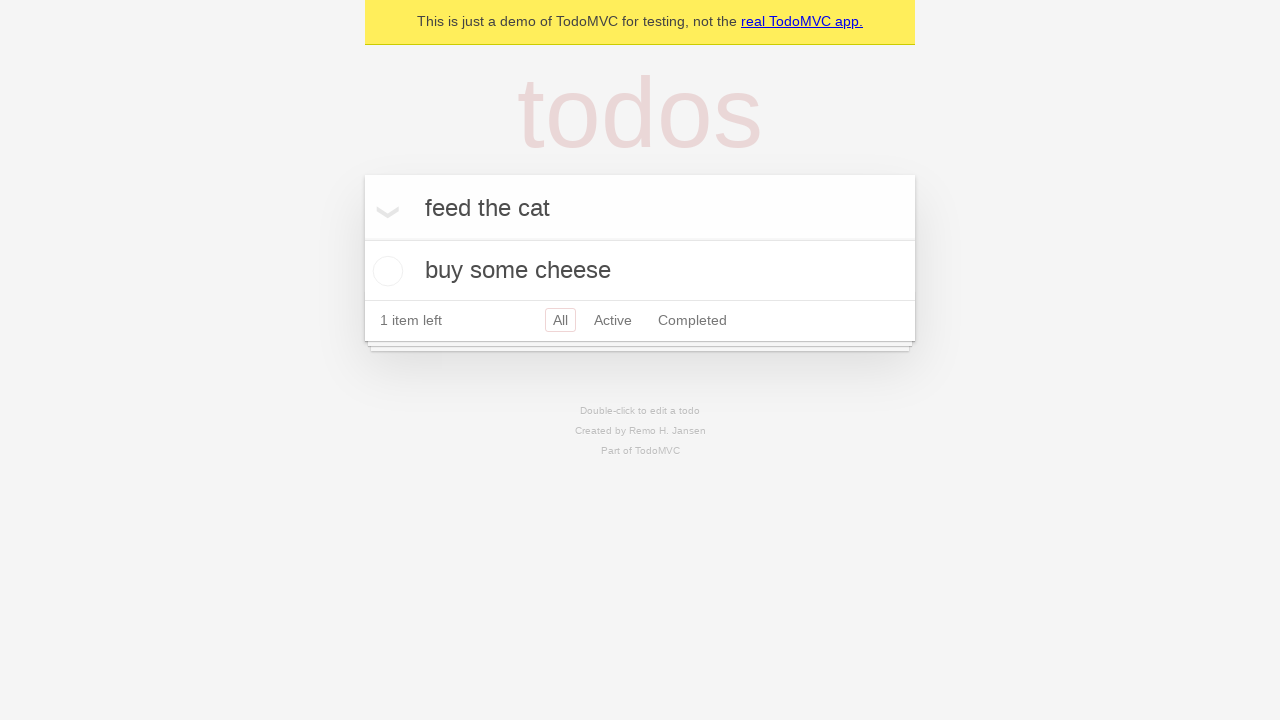

Pressed Enter to add second todo item on internal:attr=[placeholder="What needs to be done?"i]
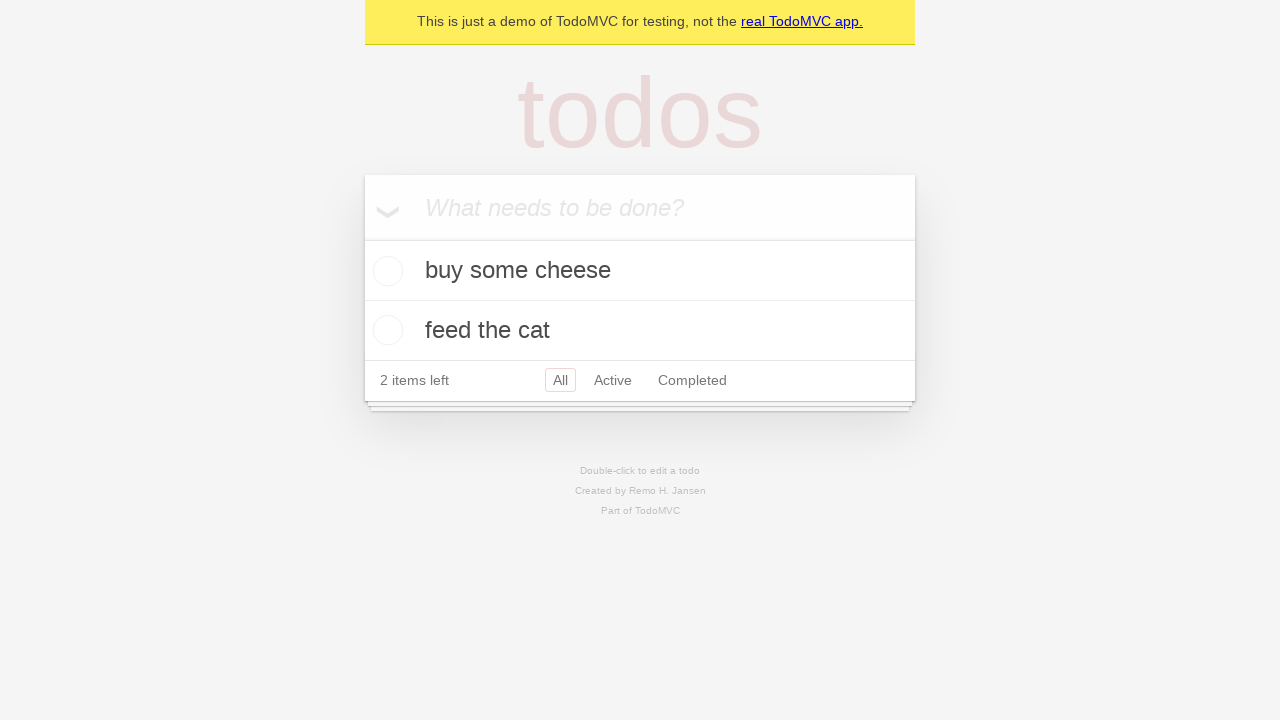

Filled todo input with 'book a doctors appointment' on internal:attr=[placeholder="What needs to be done?"i]
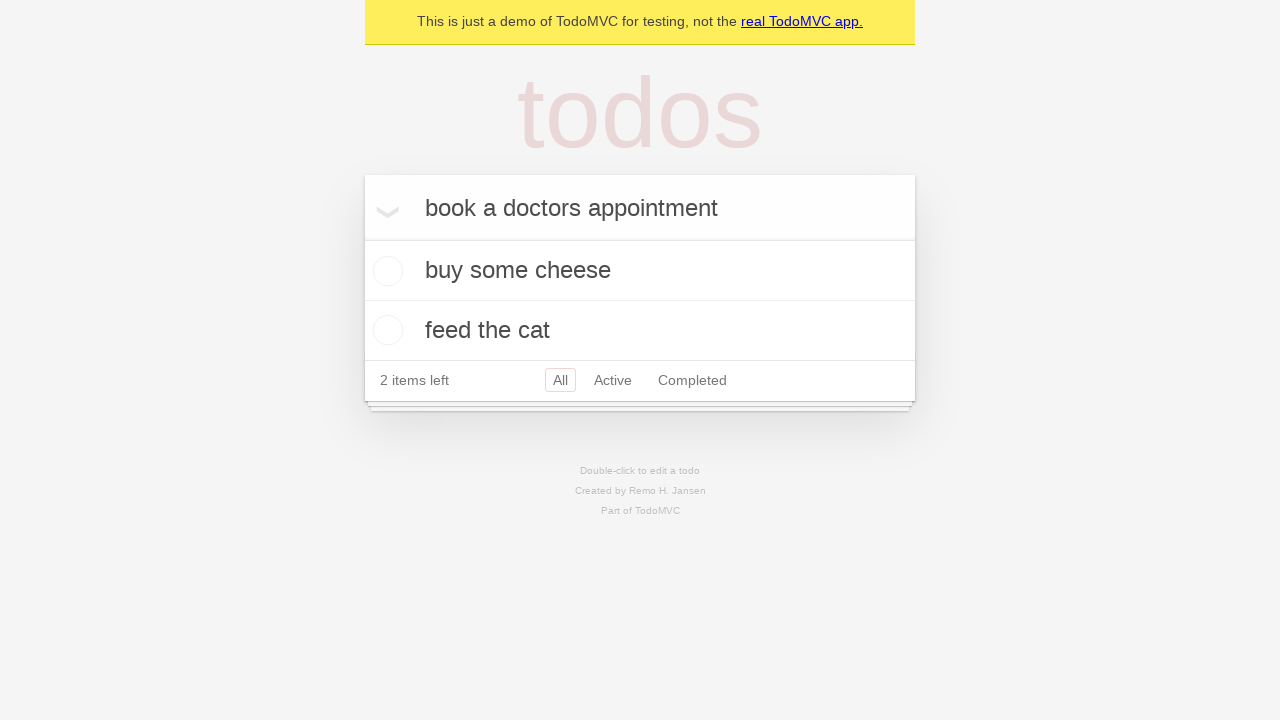

Pressed Enter to add third todo item on internal:attr=[placeholder="What needs to be done?"i]
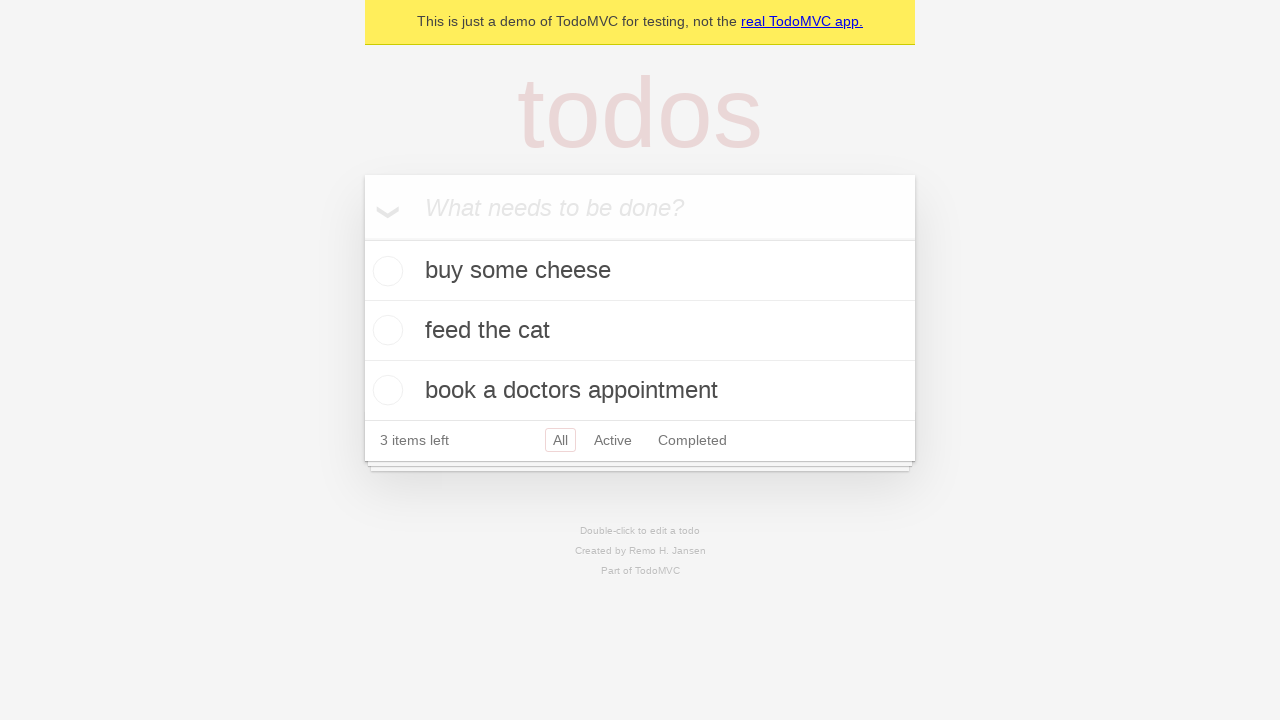

Checked the second todo item (feed the cat) as completed at (385, 330) on internal:testid=[data-testid="todo-item"s] >> nth=1 >> internal:role=checkbox
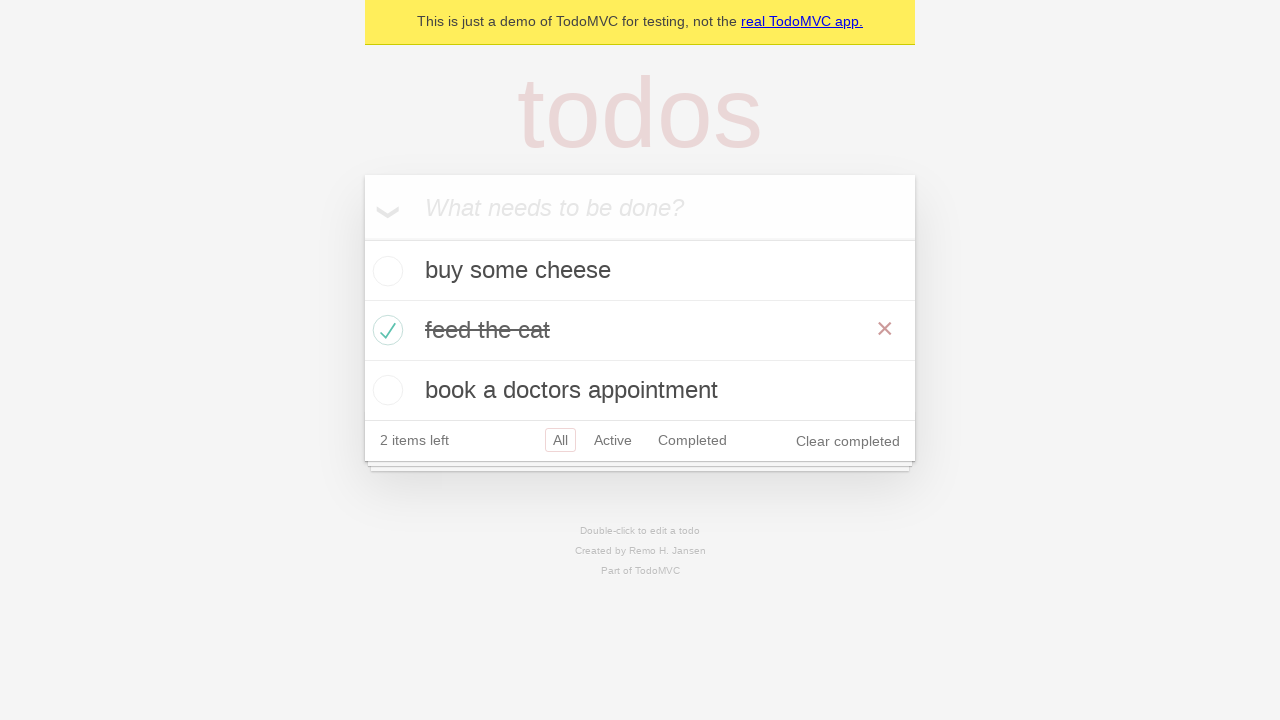

Clicked 'Clear completed' button to remove completed items at (848, 441) on internal:role=button[name="Clear completed"i]
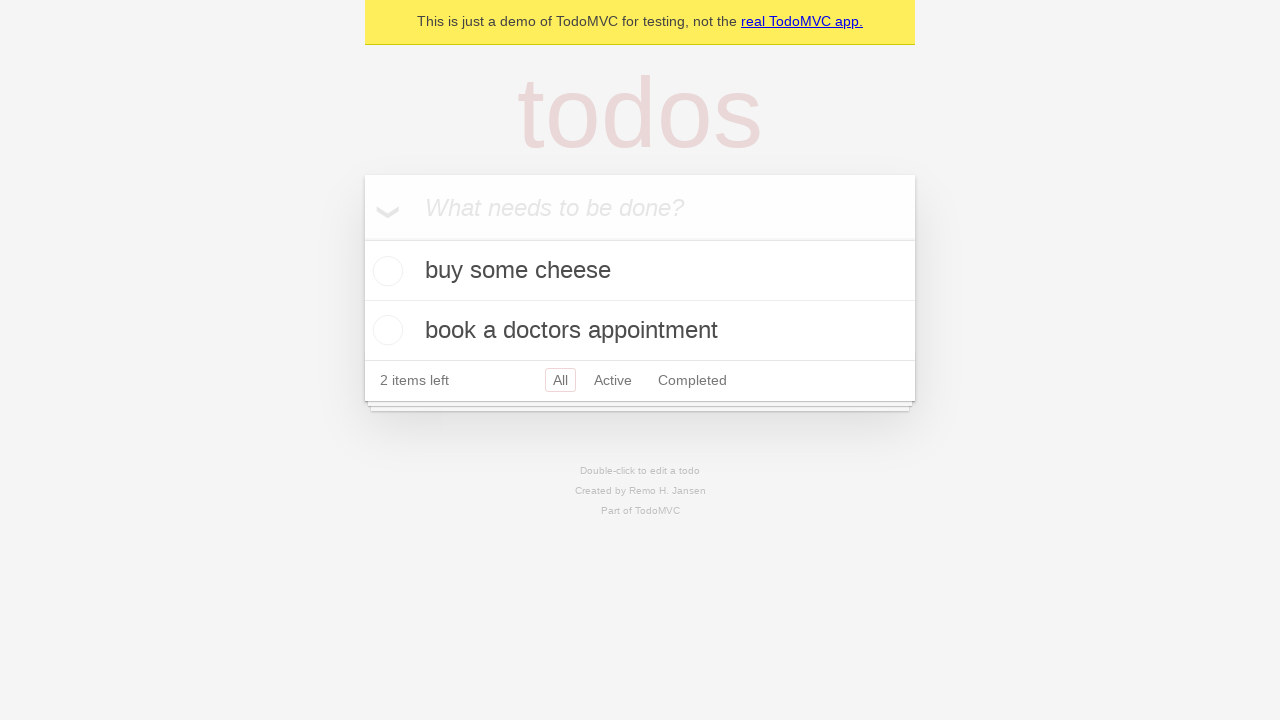

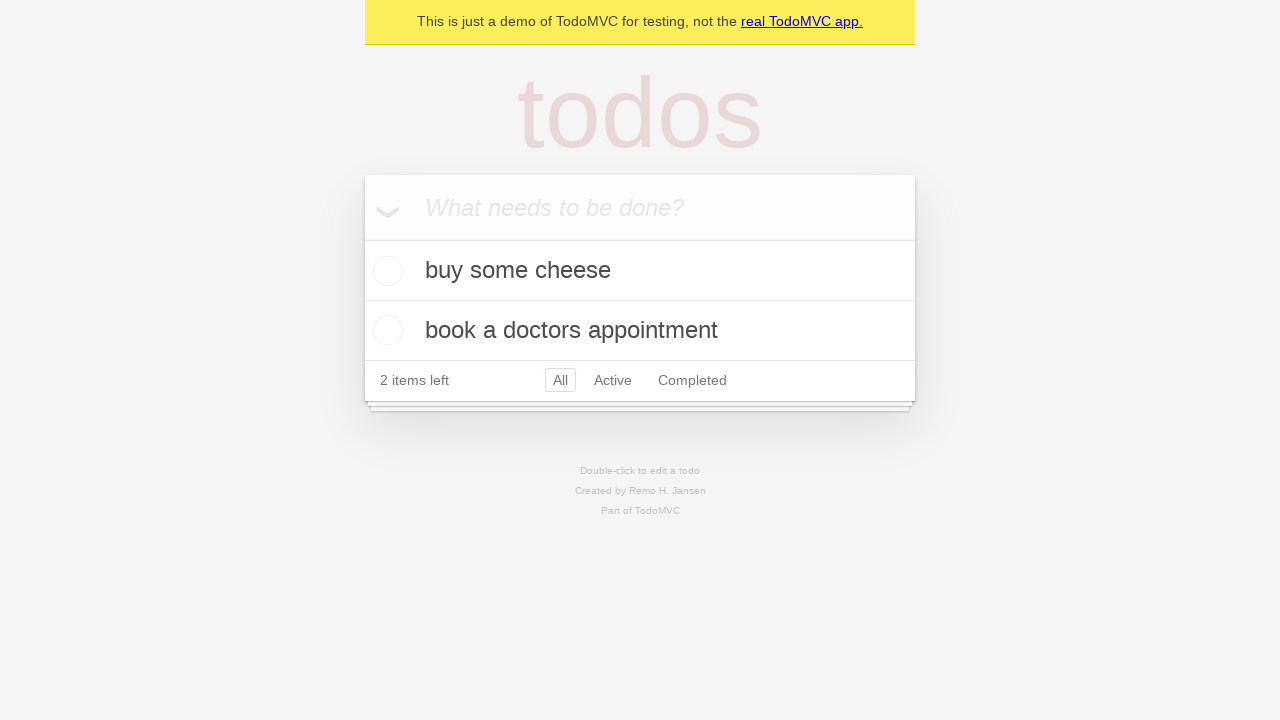